Tests alert handling functionality by triggering different types of alerts and accepting or dismissing them

Starting URL: https://rahulshettyacademy.com/AutomationPractice/

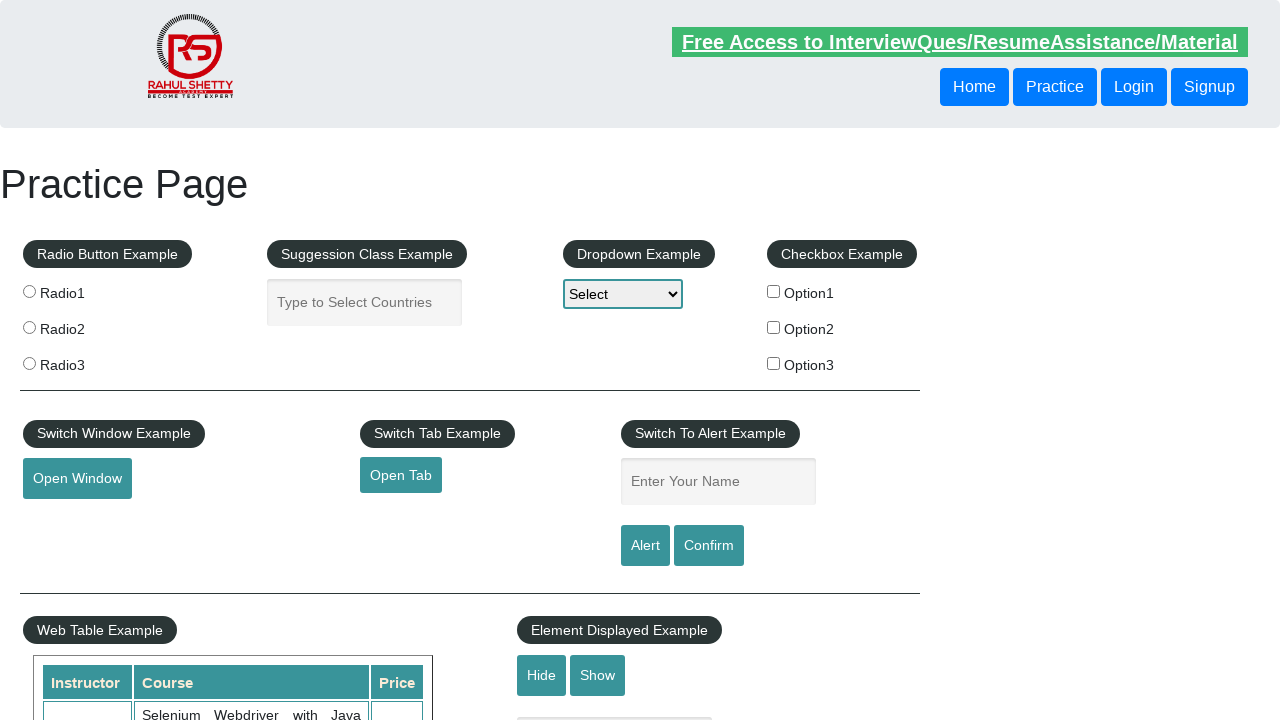

Entered 'Thanh Mai' in the name input field on #name
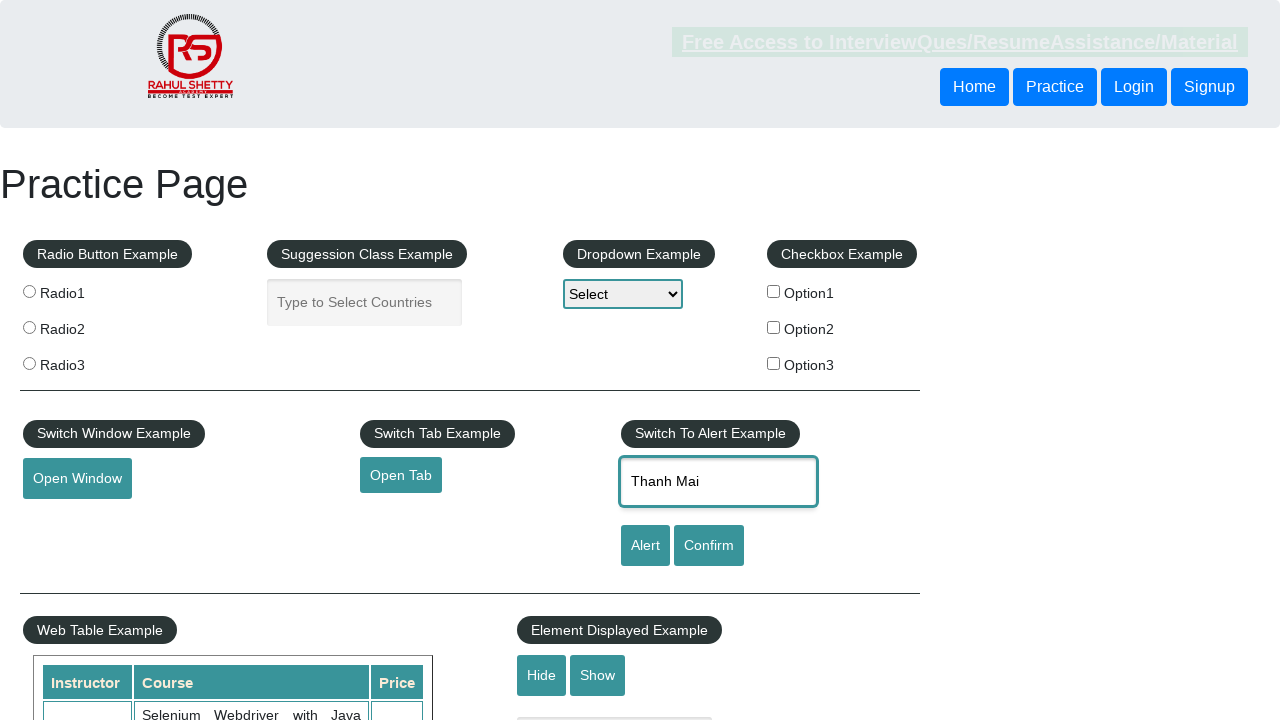

Clicked alert button to trigger first alert at (645, 546) on #alertbtn
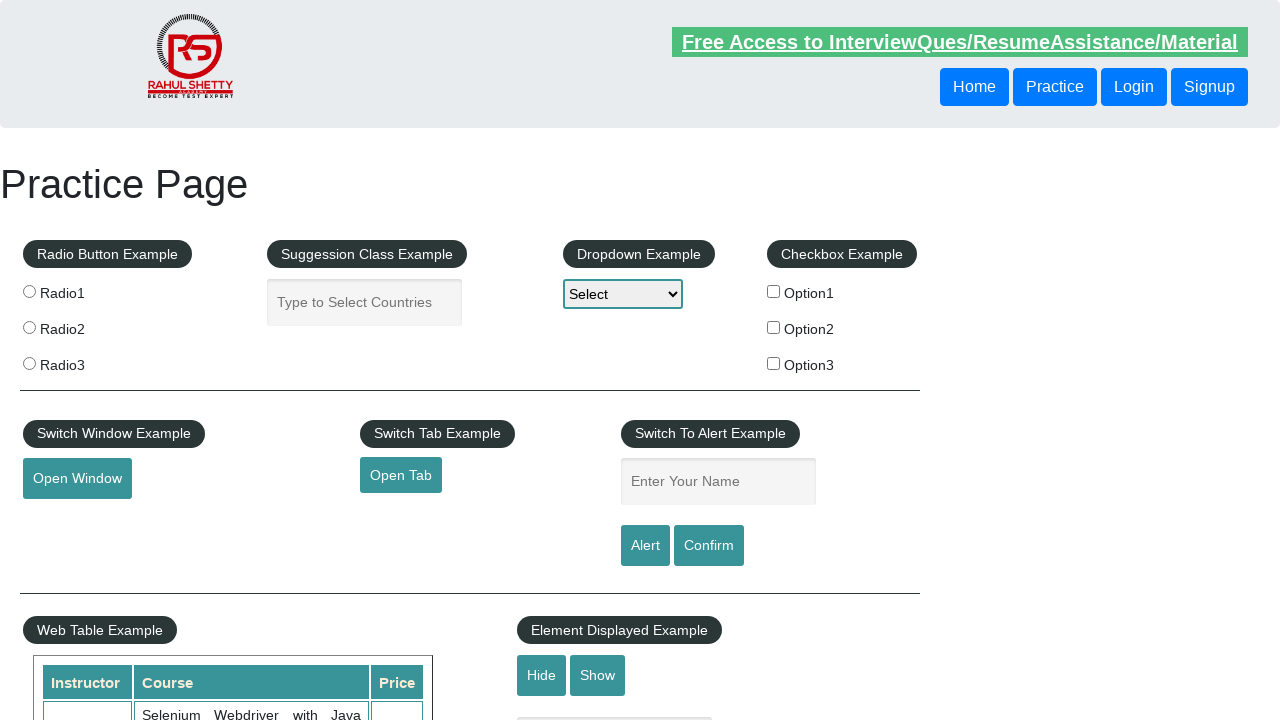

Set up dialog handler to accept alerts
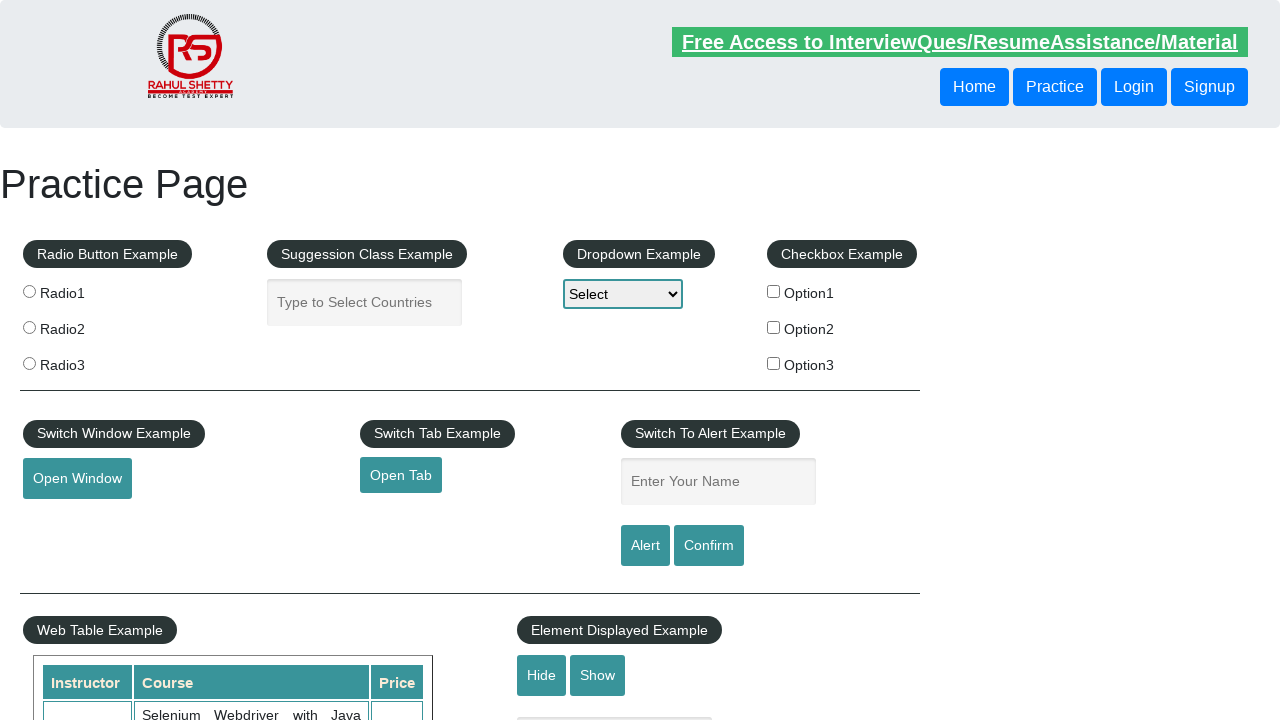

Clicked confirm button to trigger confirmation dialog at (709, 546) on #confirmbtn
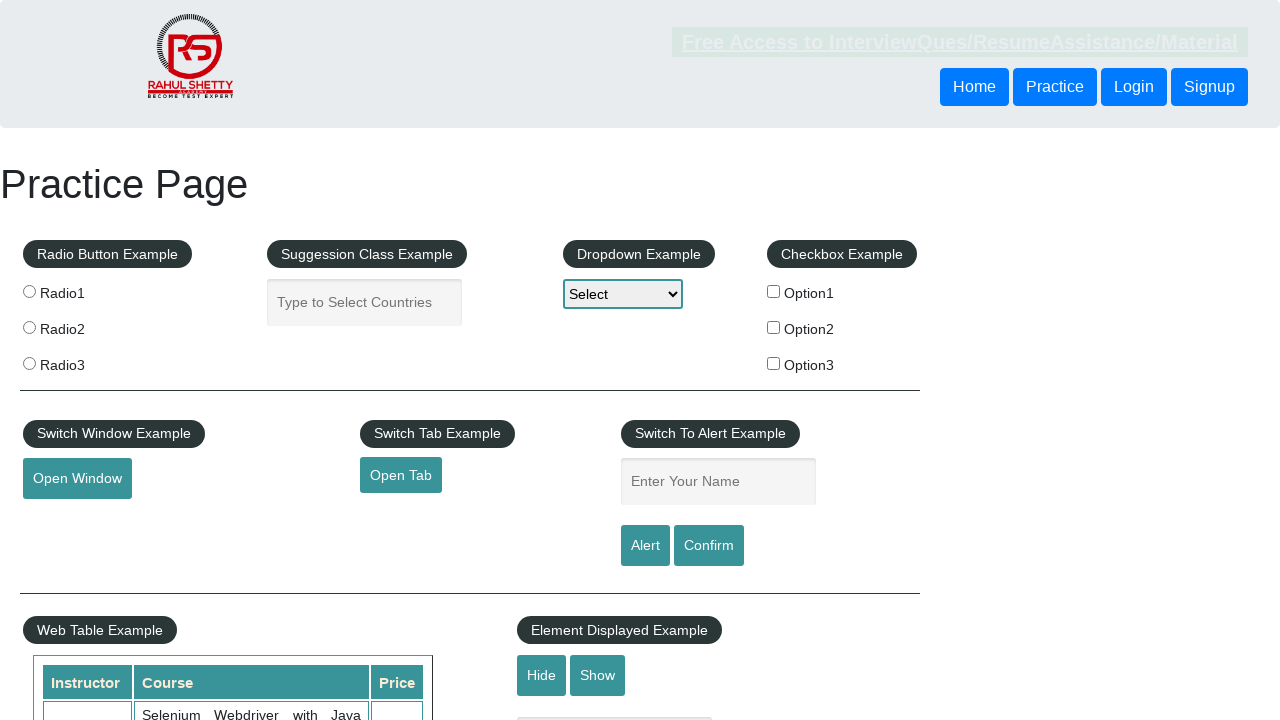

Set up dialog handler to dismiss confirmation dialogs
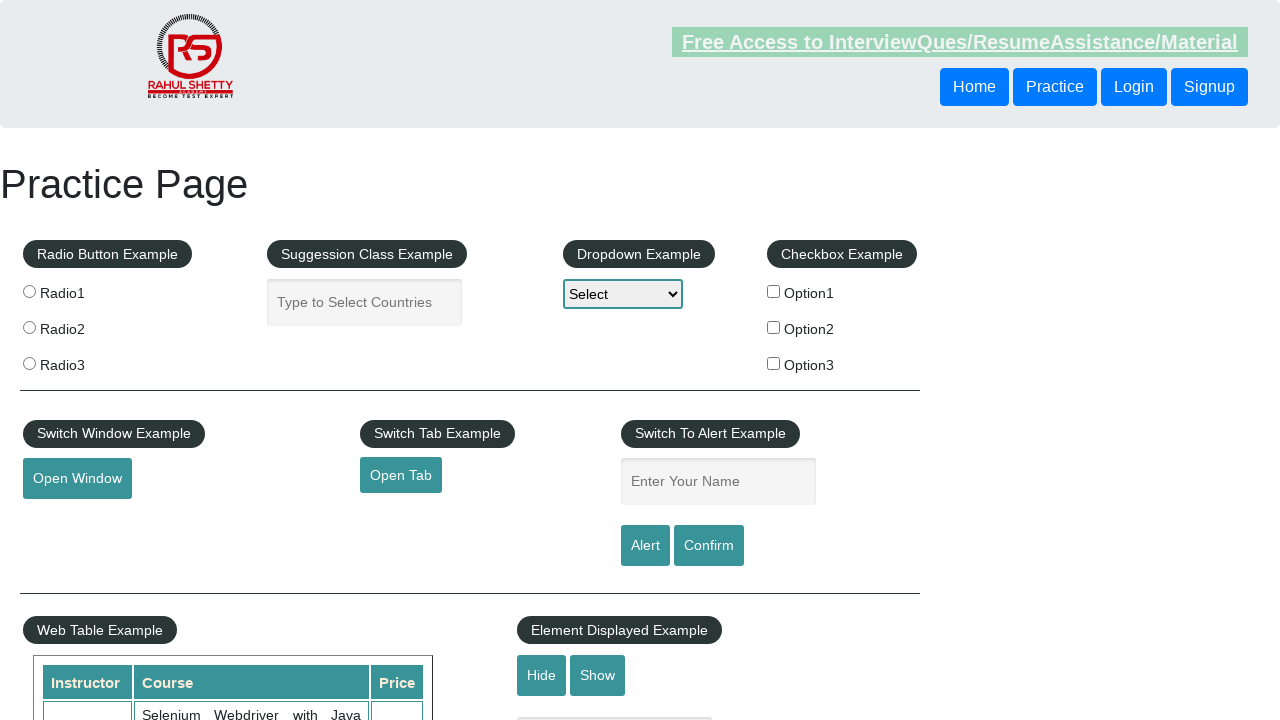

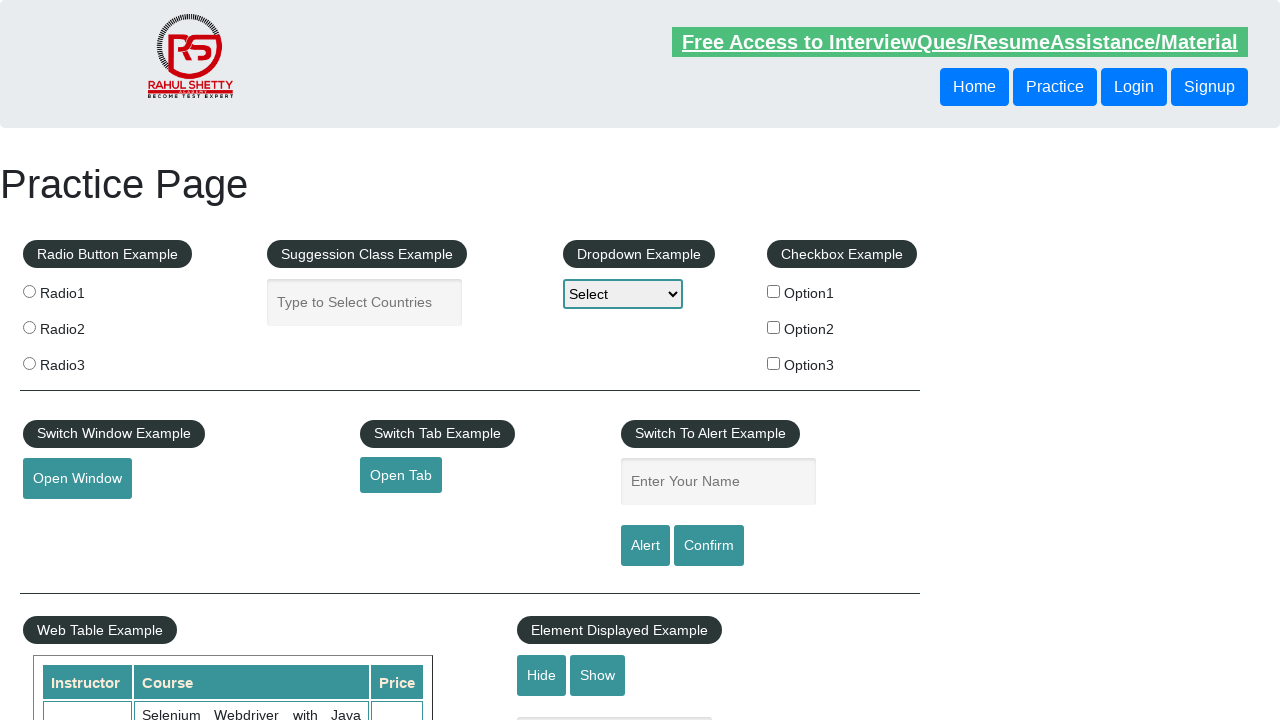